Tests footer navigation by locating the footer section and clicking on each link in the first column to open them in new tabs, verifying the links are functional.

Starting URL: http://qaclickacademy.com/practice.php

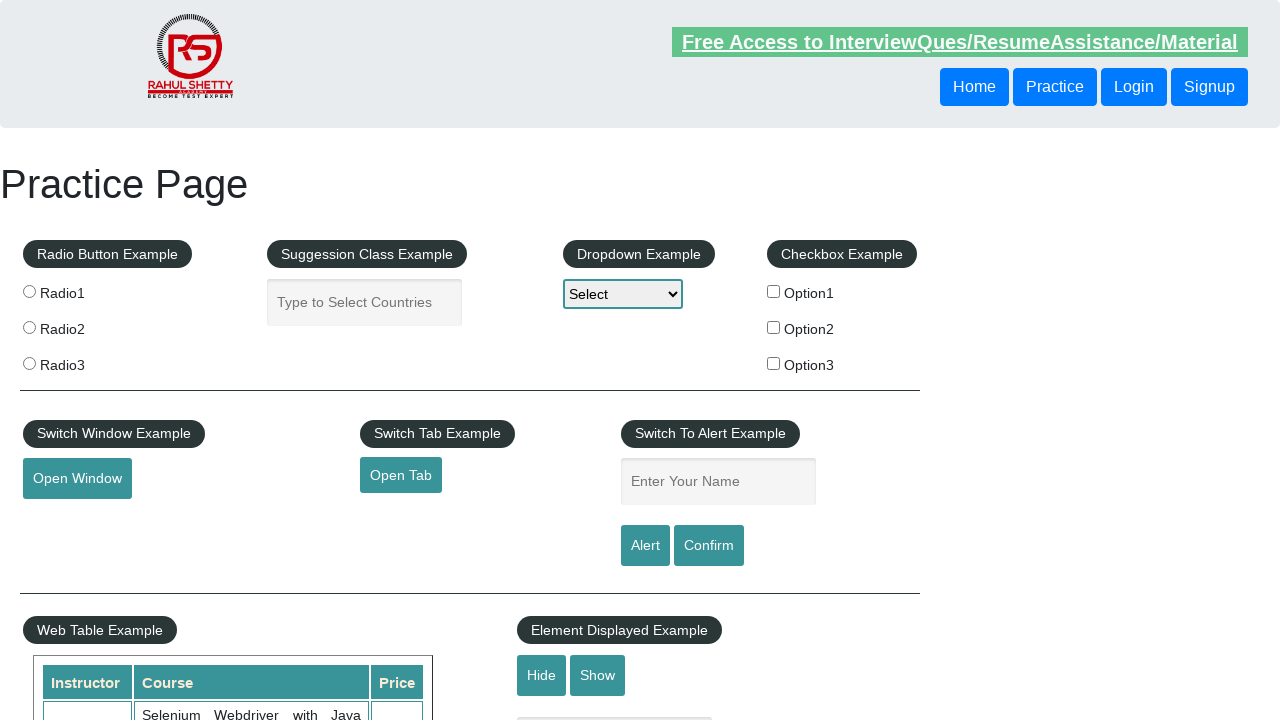

Waited for footer section to load
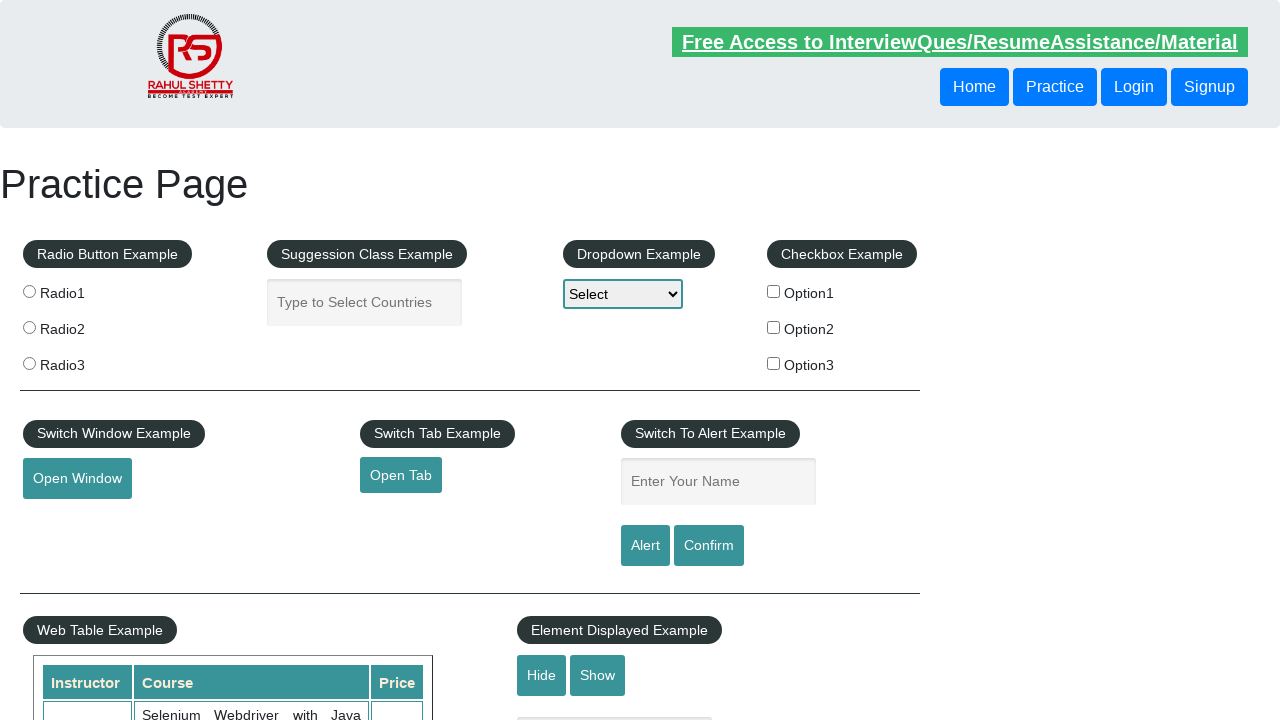

Located footer section
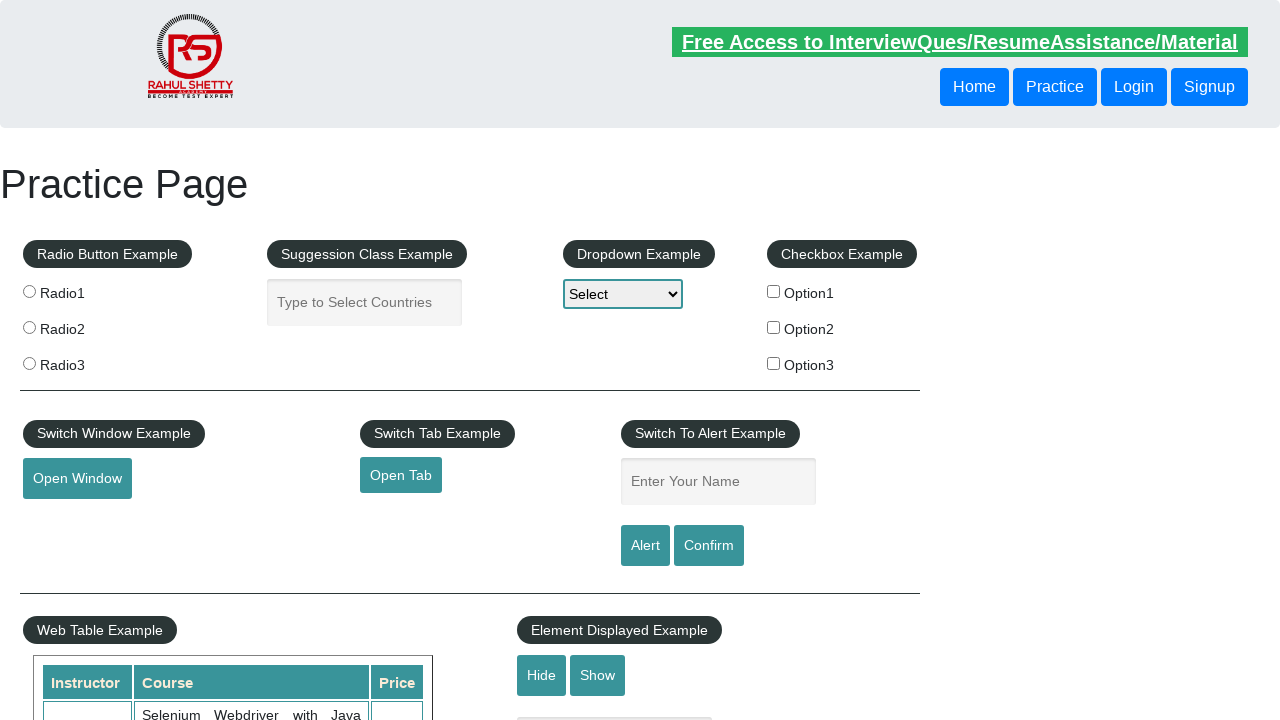

Located first column of footer links
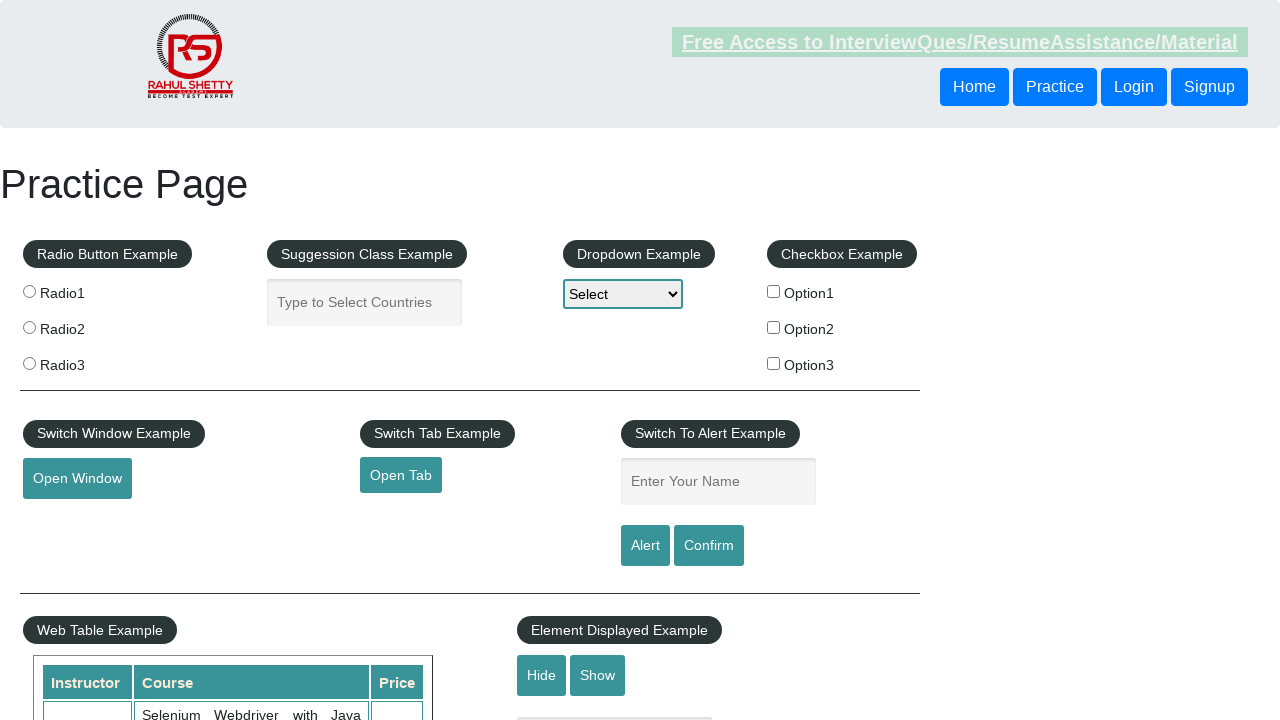

Found 5 links in first footer column
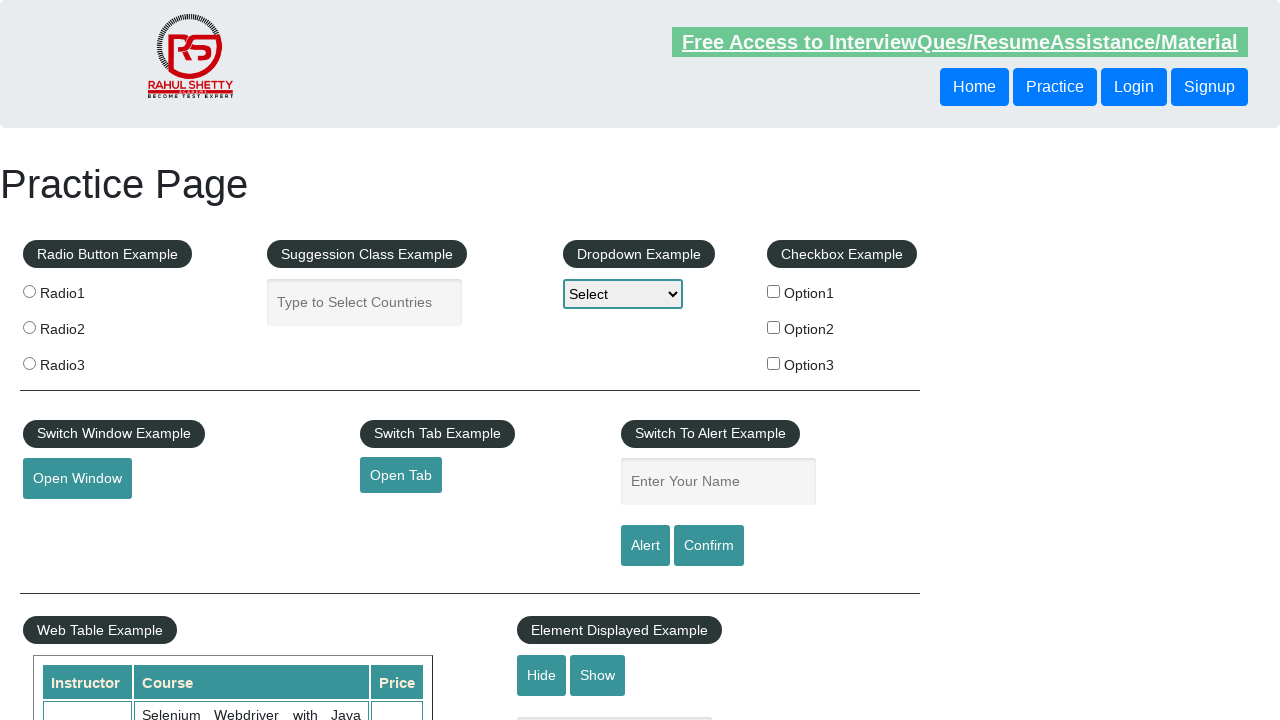

Opened footer link 1 in new tab with Ctrl+Click at (68, 520) on #gf-BIG >> xpath=//table/tbody/tr/td[1]/ul >> a >> nth=1
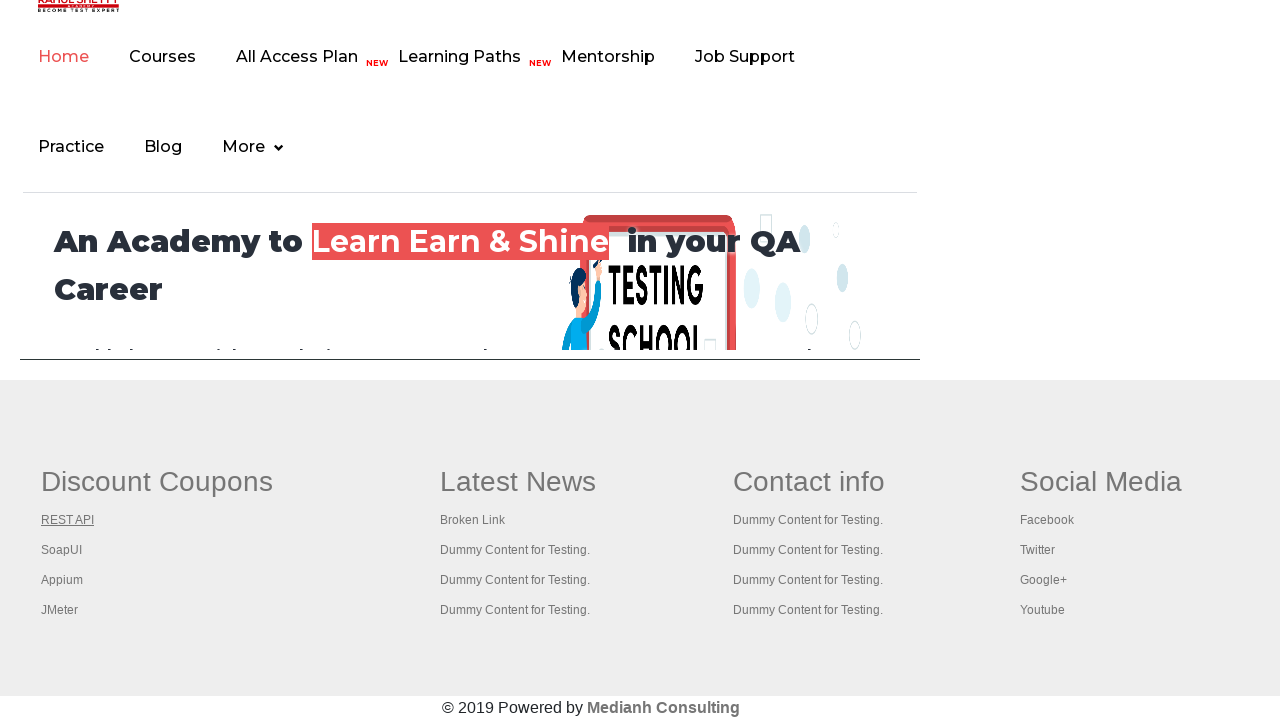

Waited 2 seconds before next link
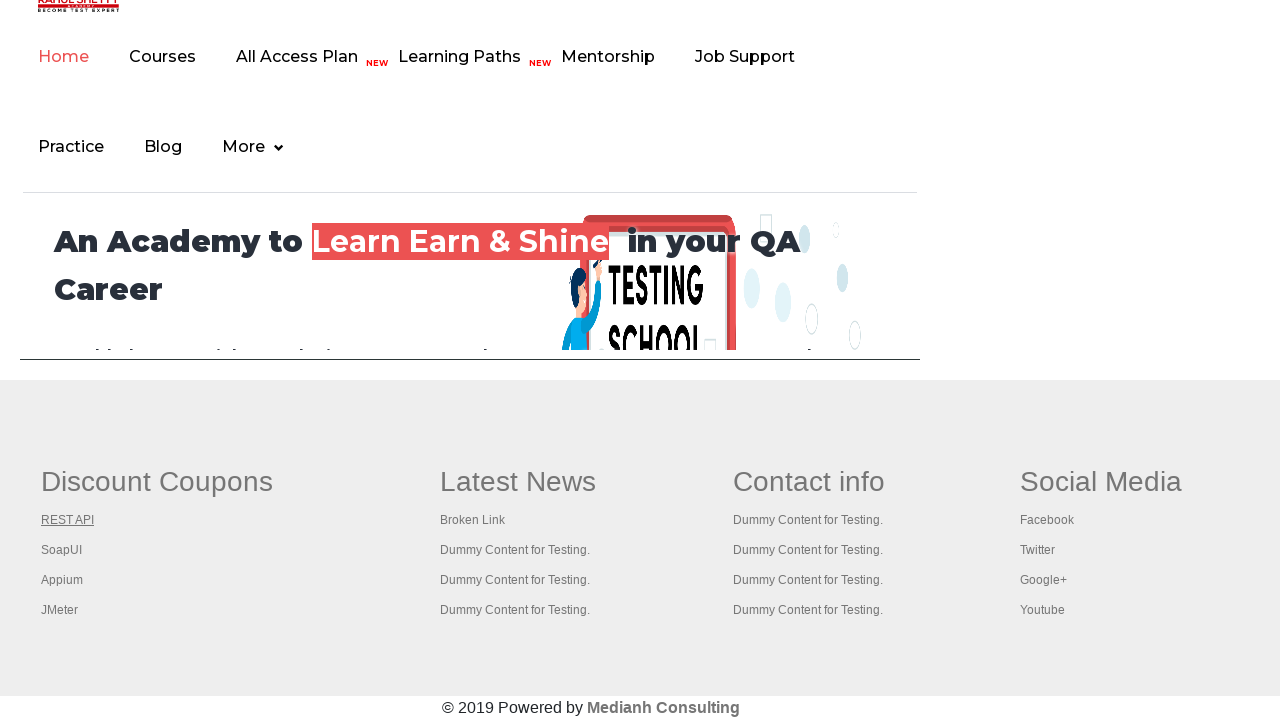

Opened footer link 2 in new tab with Ctrl+Click at (62, 550) on #gf-BIG >> xpath=//table/tbody/tr/td[1]/ul >> a >> nth=2
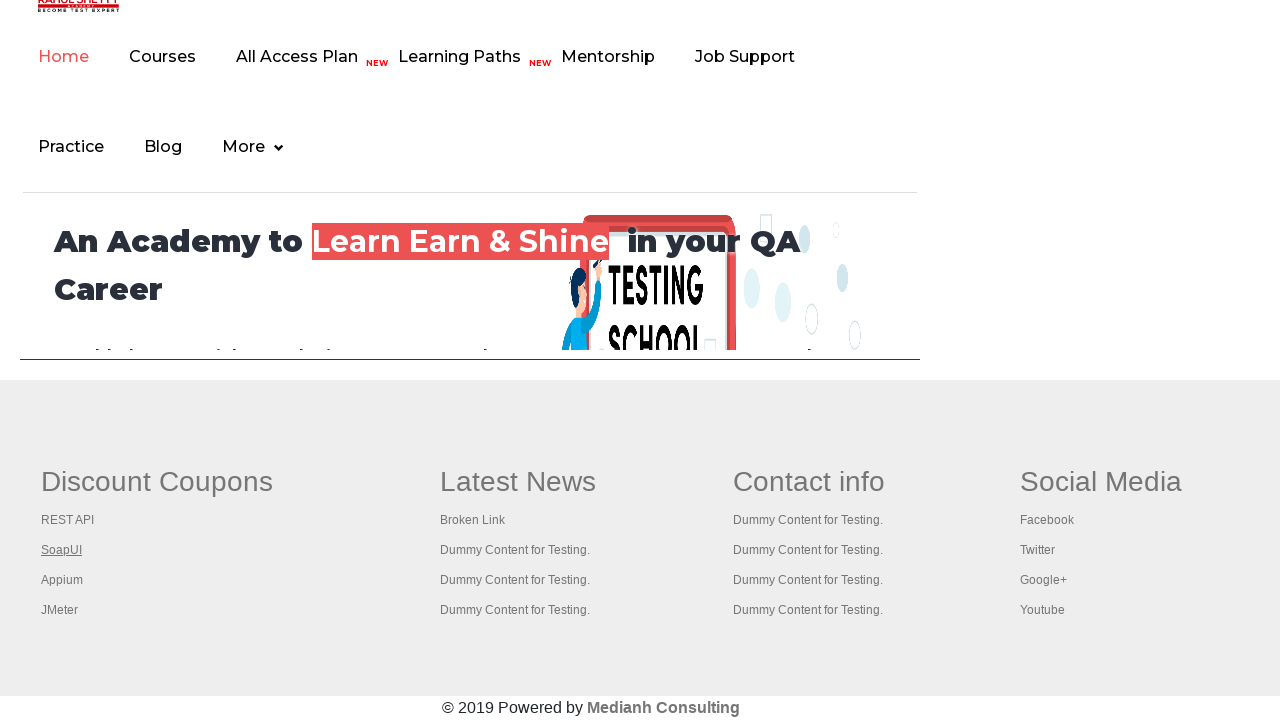

Waited 2 seconds before next link
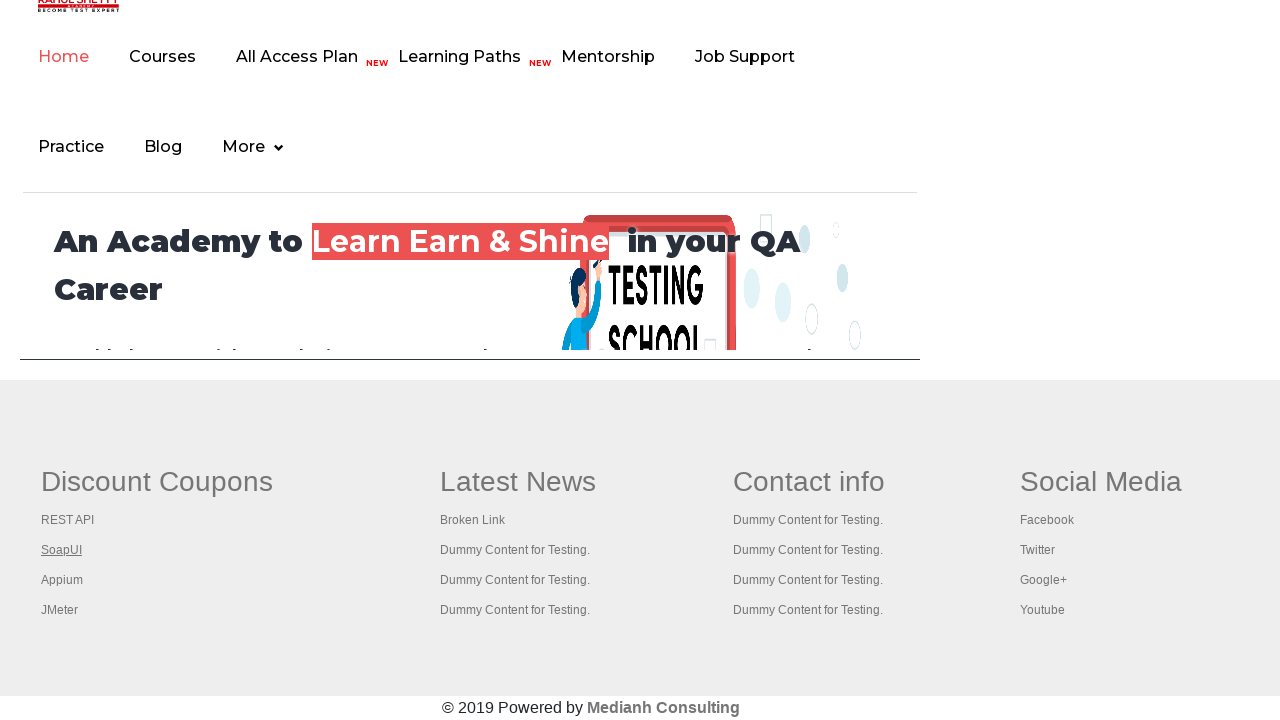

Opened footer link 3 in new tab with Ctrl+Click at (62, 580) on #gf-BIG >> xpath=//table/tbody/tr/td[1]/ul >> a >> nth=3
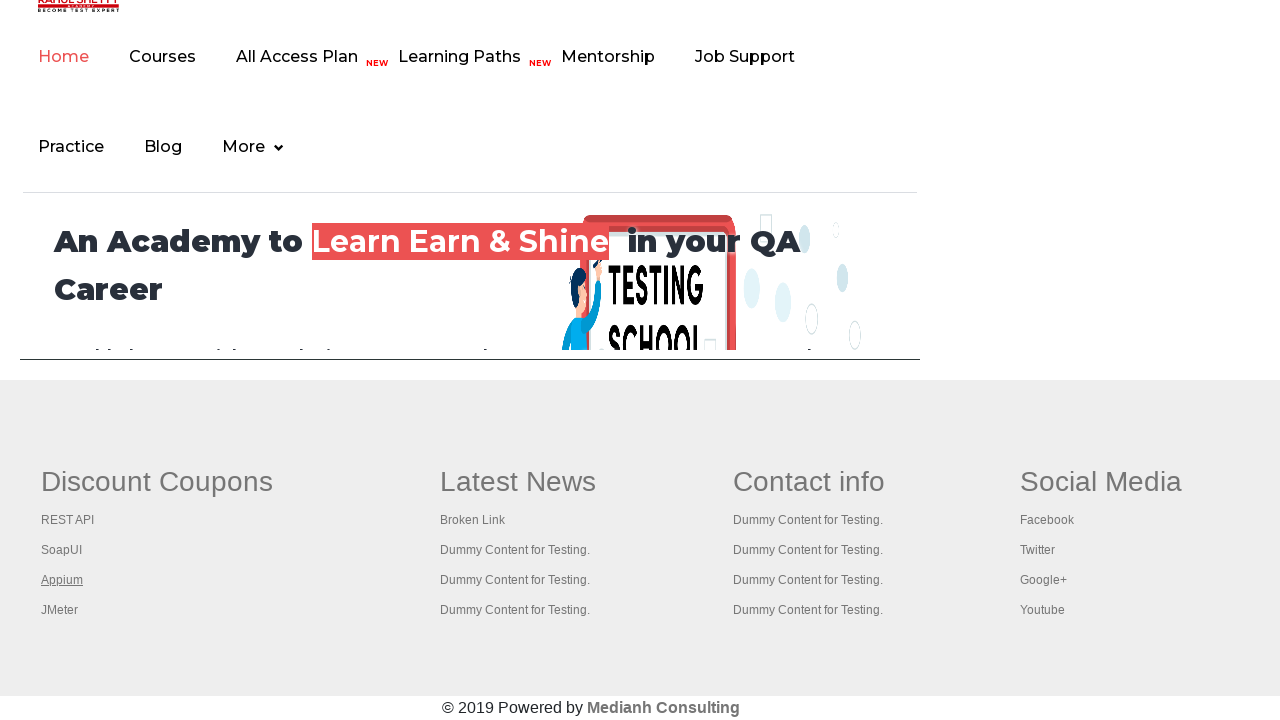

Waited 2 seconds before next link
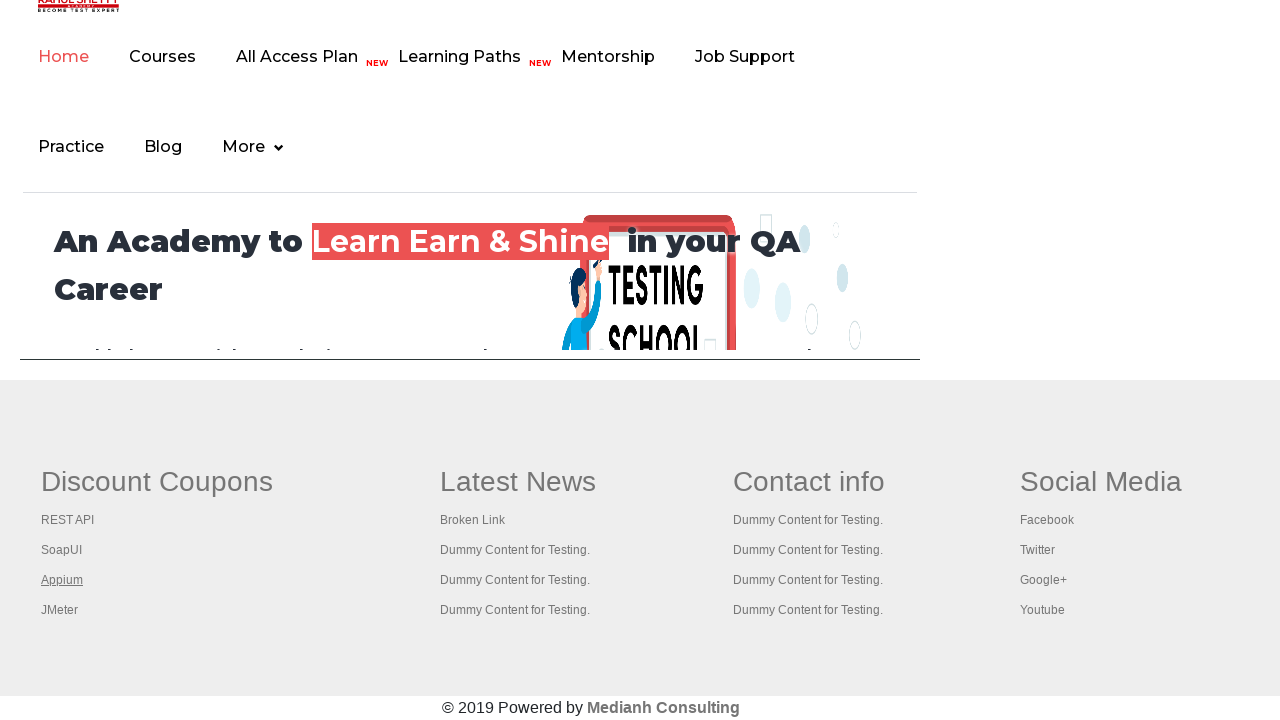

Opened footer link 4 in new tab with Ctrl+Click at (60, 610) on #gf-BIG >> xpath=//table/tbody/tr/td[1]/ul >> a >> nth=4
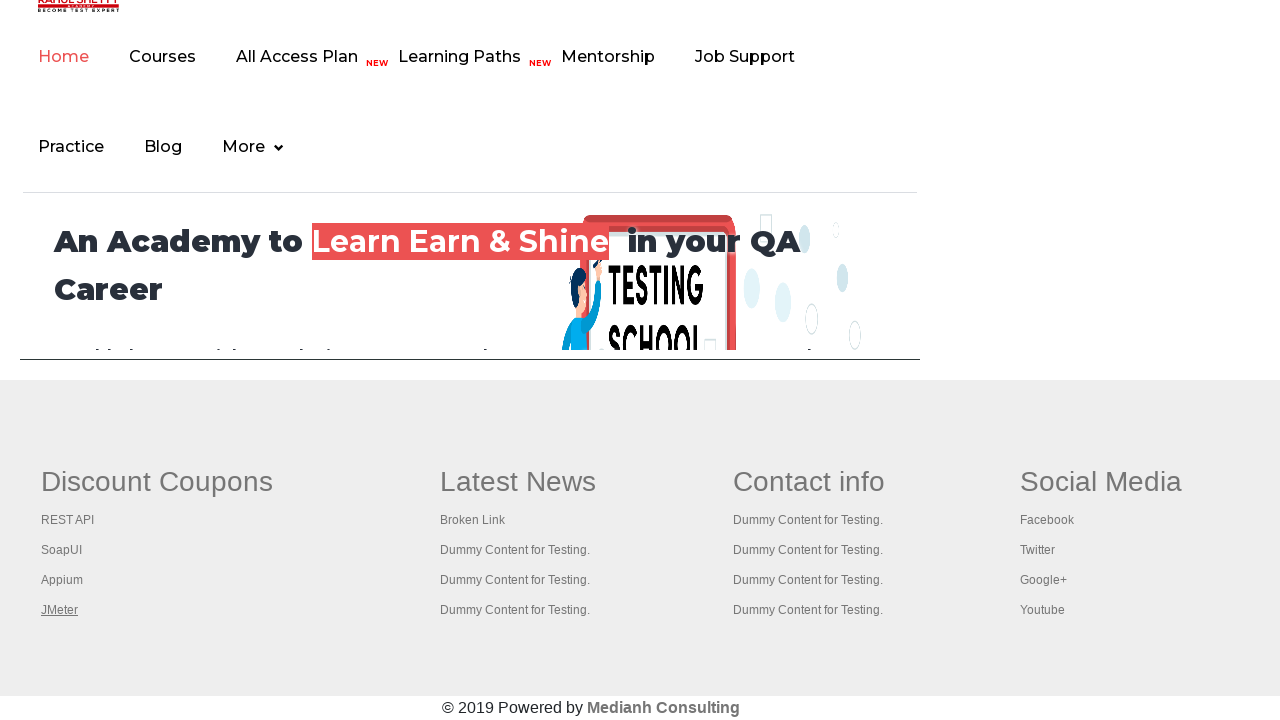

Waited 2 seconds before next link
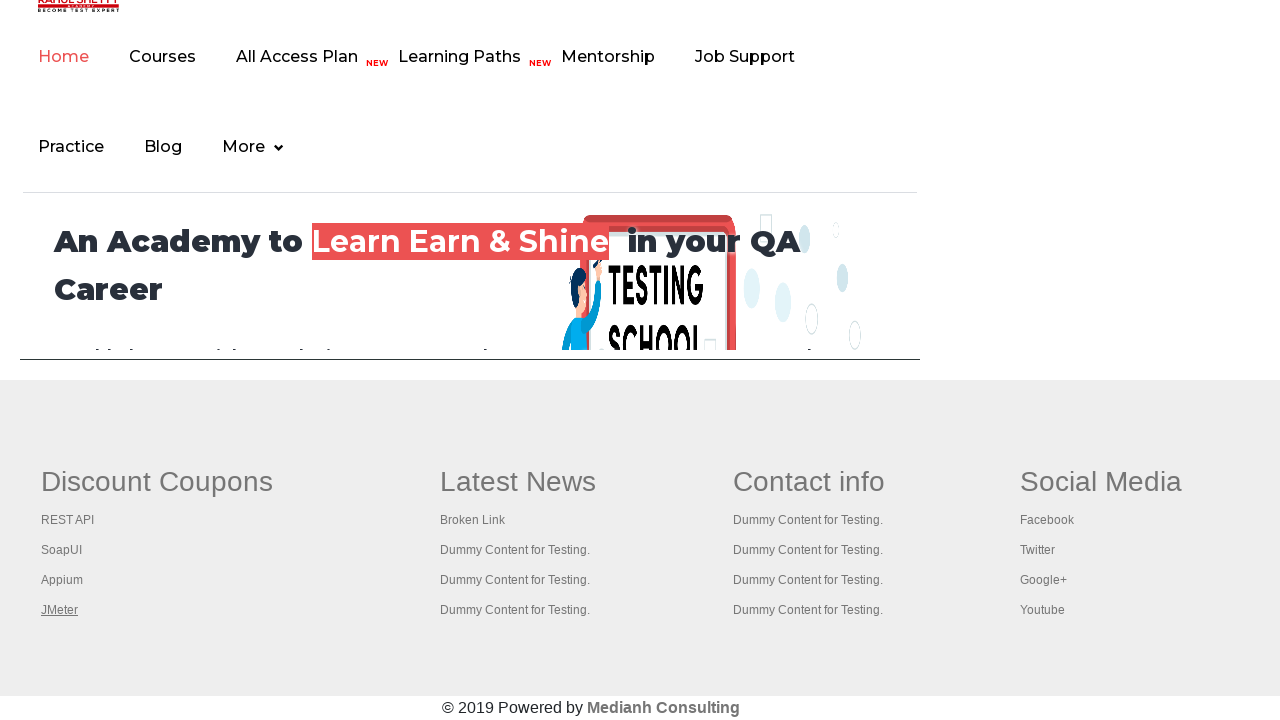

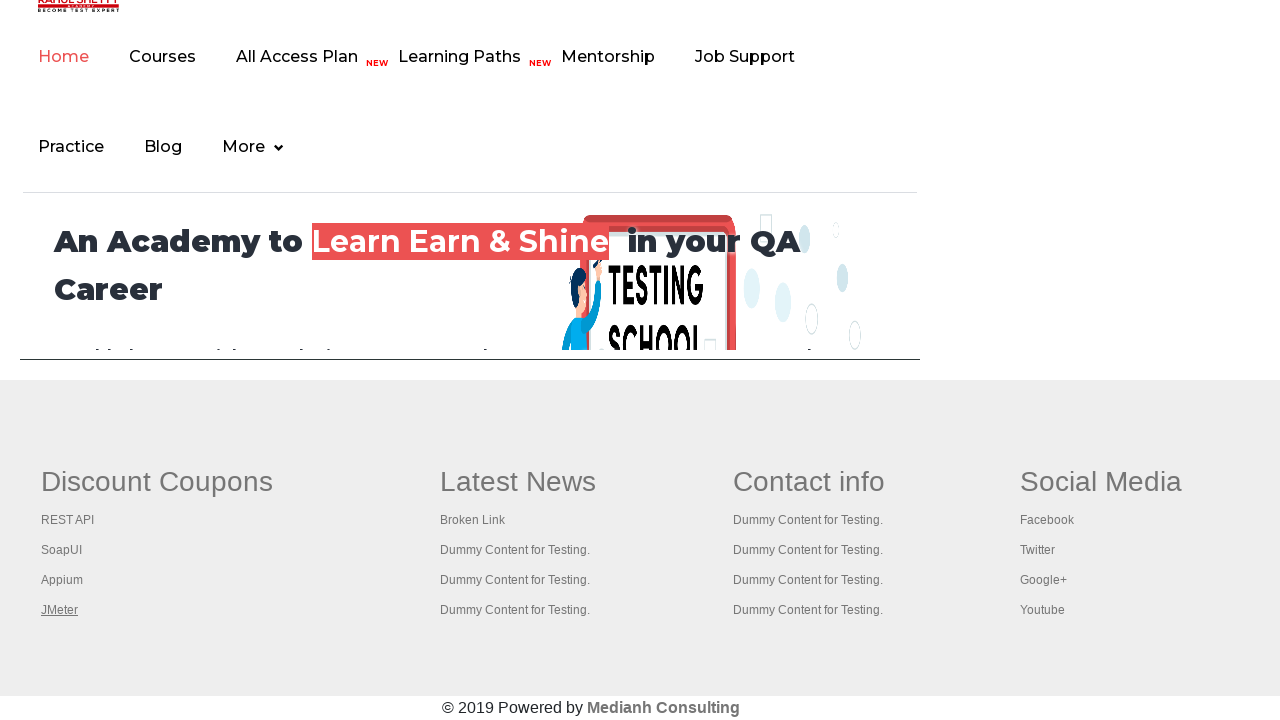